Tests nested iframe handling by navigating into an outer iframe, then into an inner iframe, and filling a text input field within the nested iframe structure

Starting URL: https://demo.automationtesting.in/Frames.html

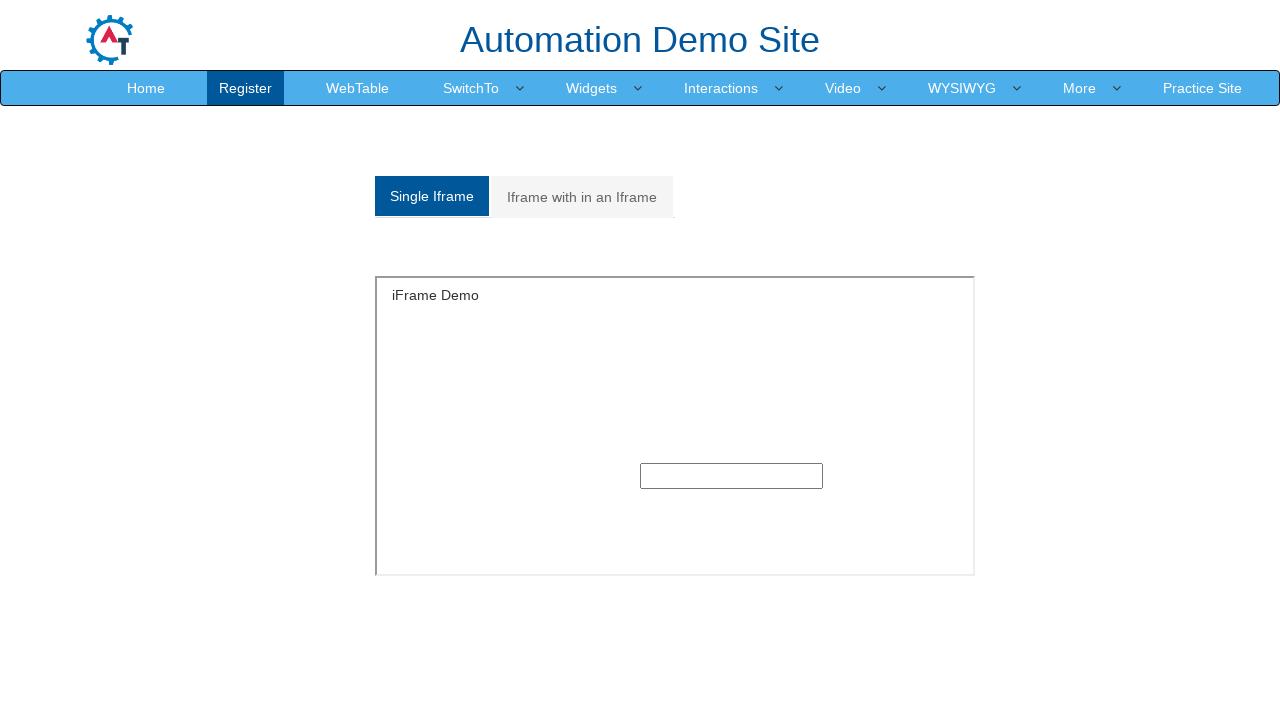

Clicked on 'Iframe with in an Iframe' tab at (582, 197) on xpath=//a[text()='Iframe with in an Iframe']
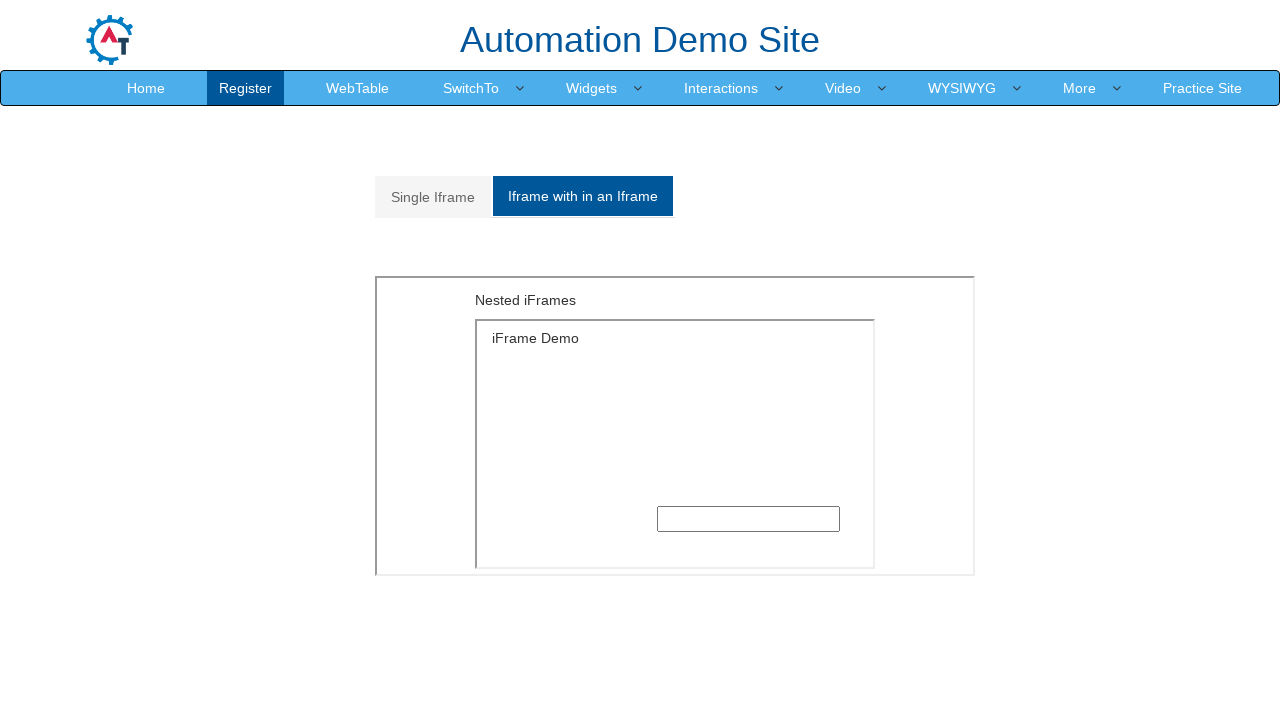

Located outer iframe with src='MultipleFrames.html'
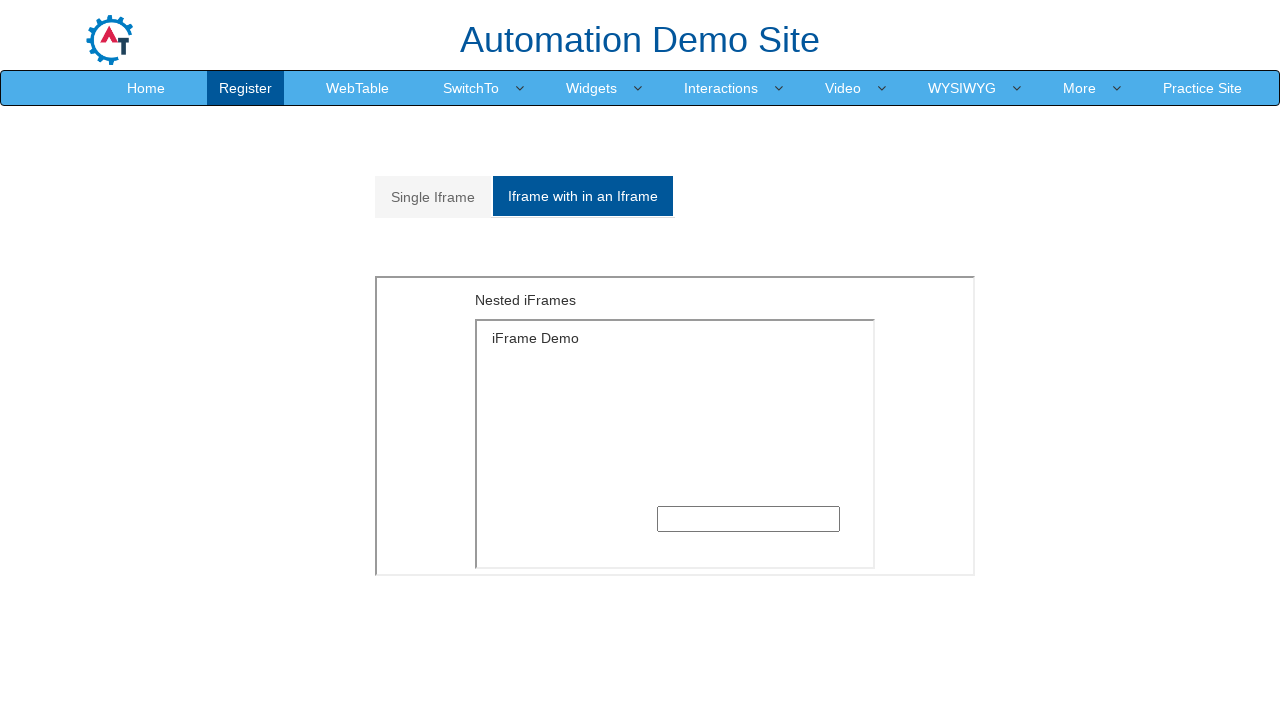

Located inner iframe with src='SingleFrame.html' within outer iframe
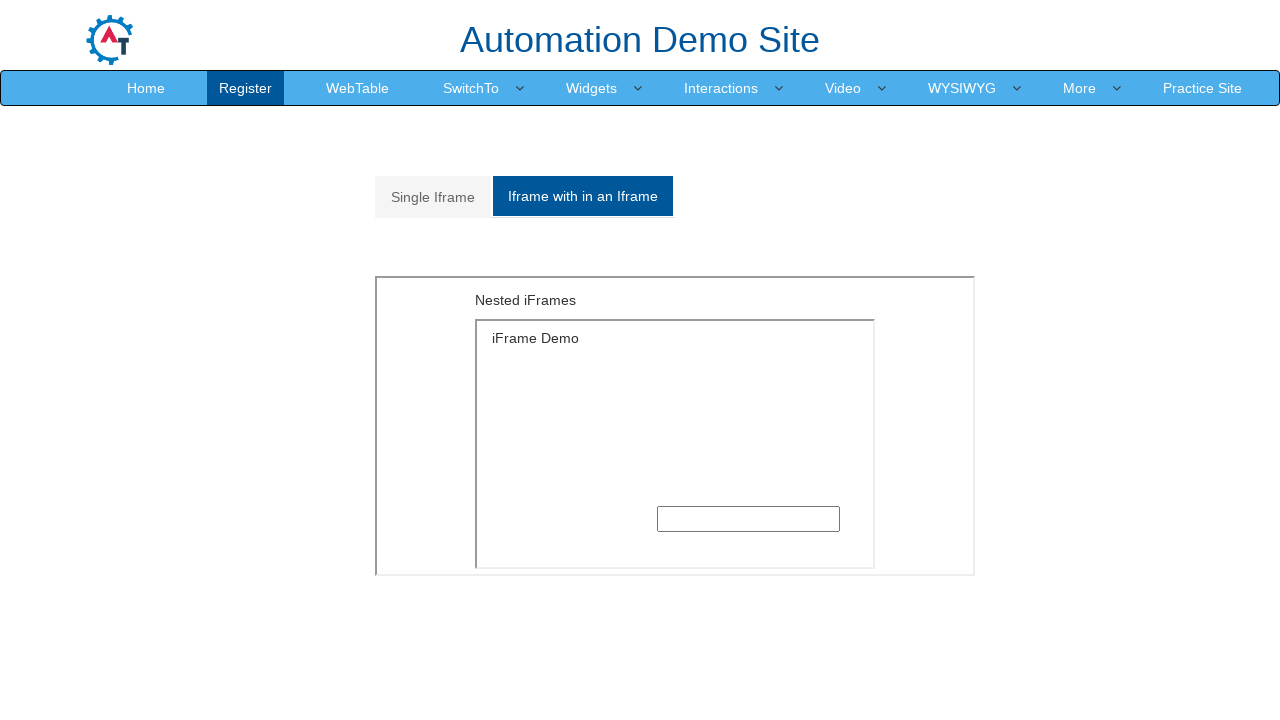

Filled text input field in nested iframe with 'welcome' on iframe[src='MultipleFrames.html'] >> internal:control=enter-frame >> iframe[src=
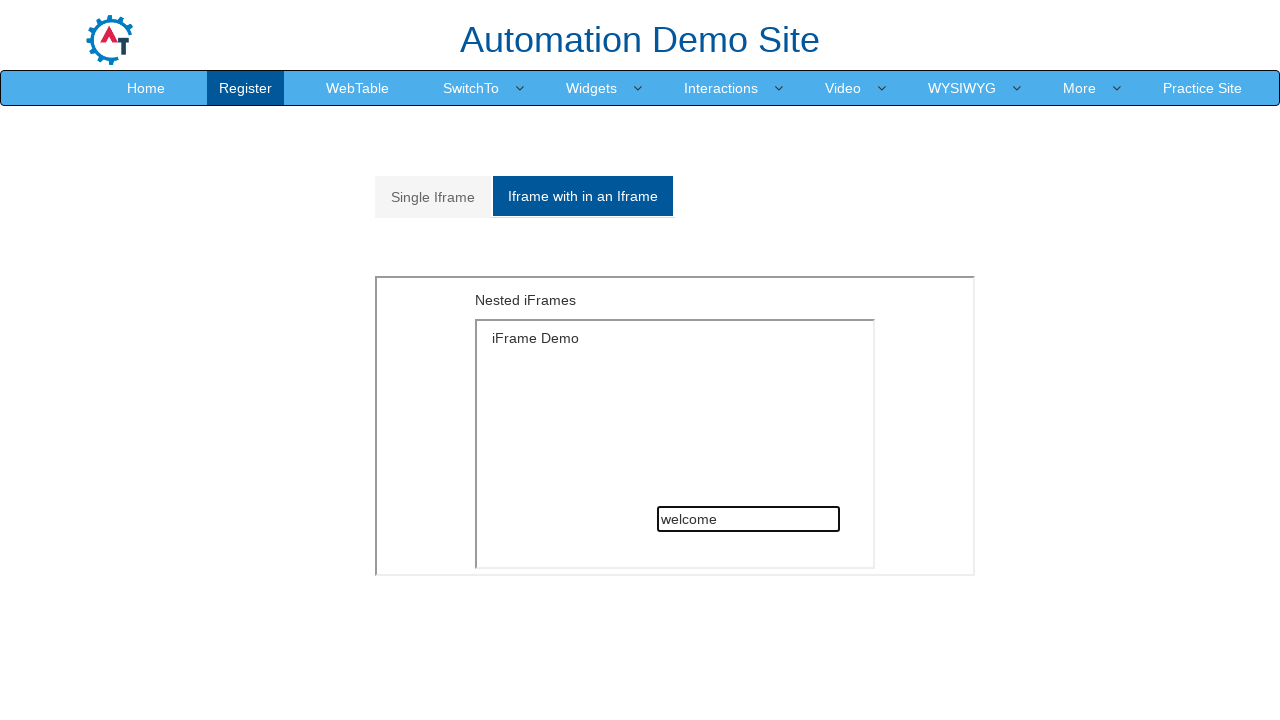

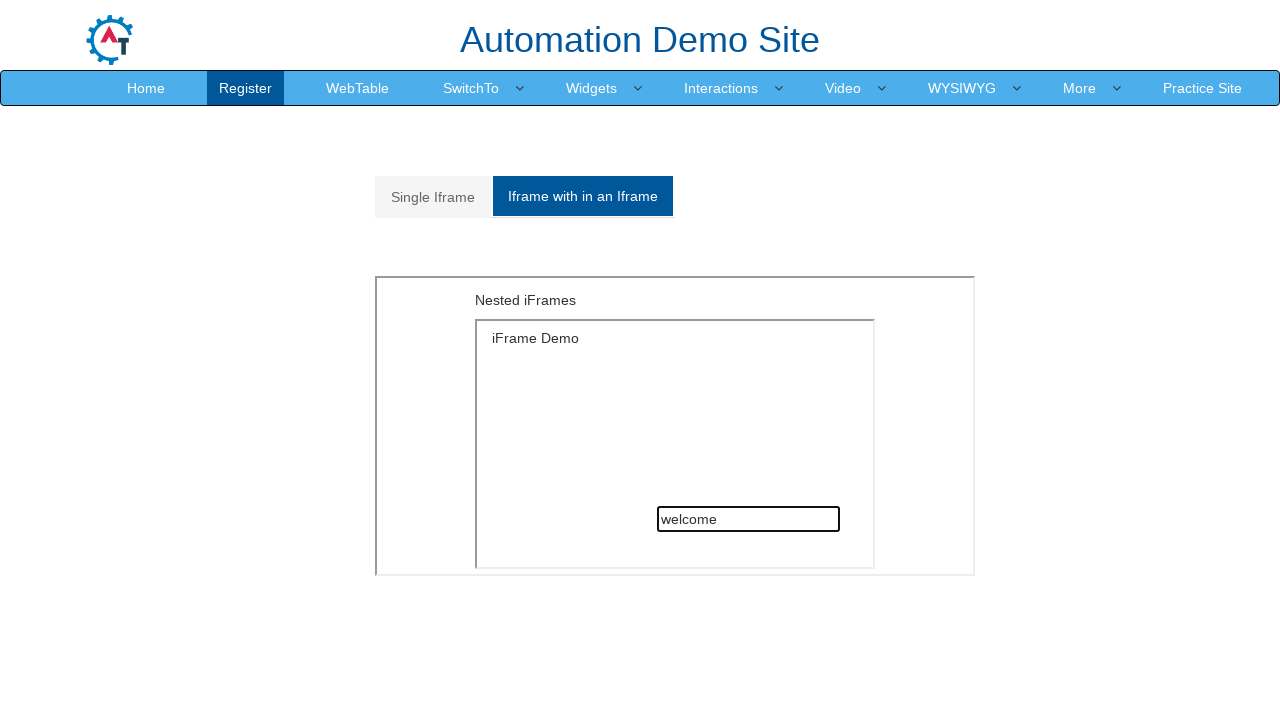